Tests that edits are saved when the edit input loses focus (blur)

Starting URL: https://demo.playwright.dev/todomvc

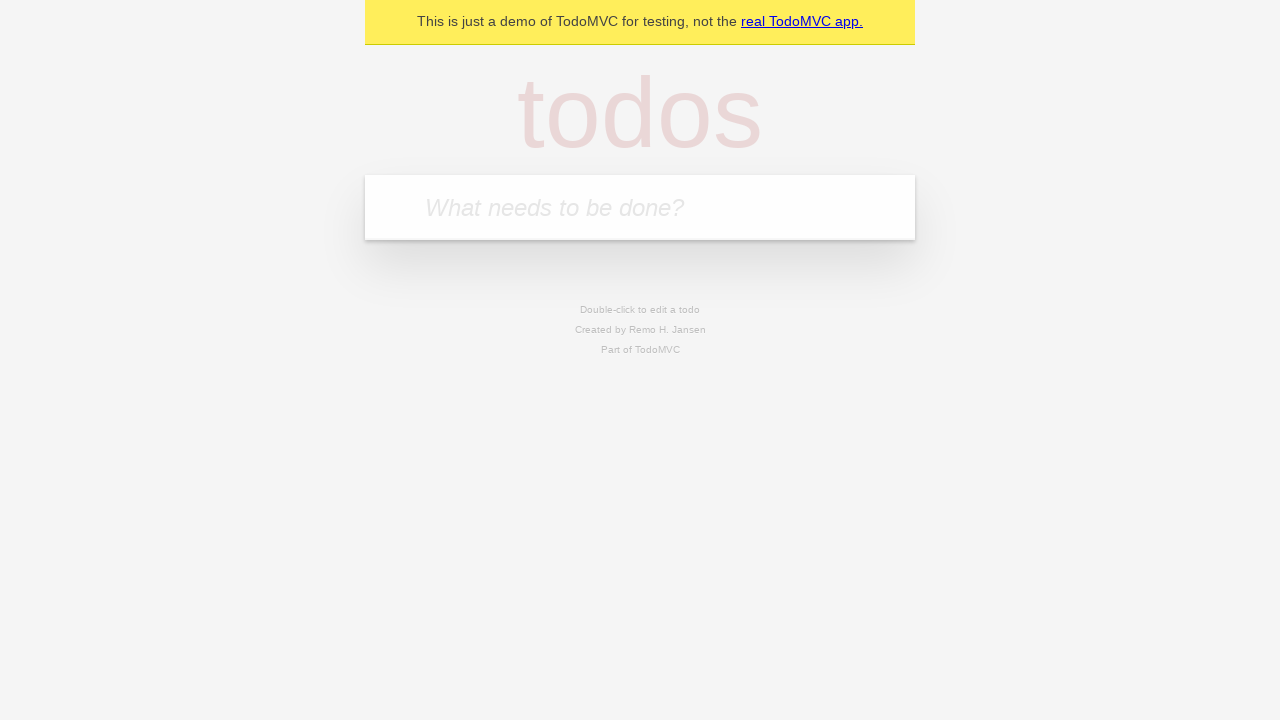

Filled todo input with 'buy some cheese' on internal:attr=[placeholder="What needs to be done?"i]
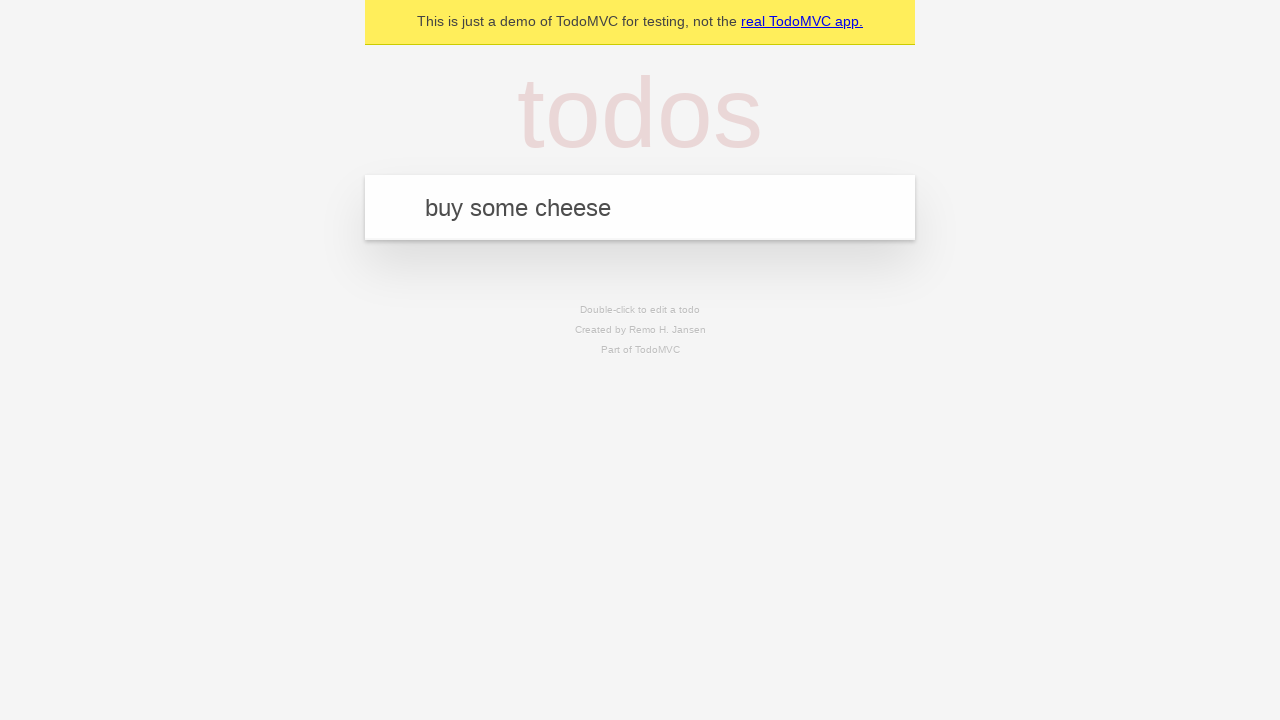

Pressed Enter to create first todo item on internal:attr=[placeholder="What needs to be done?"i]
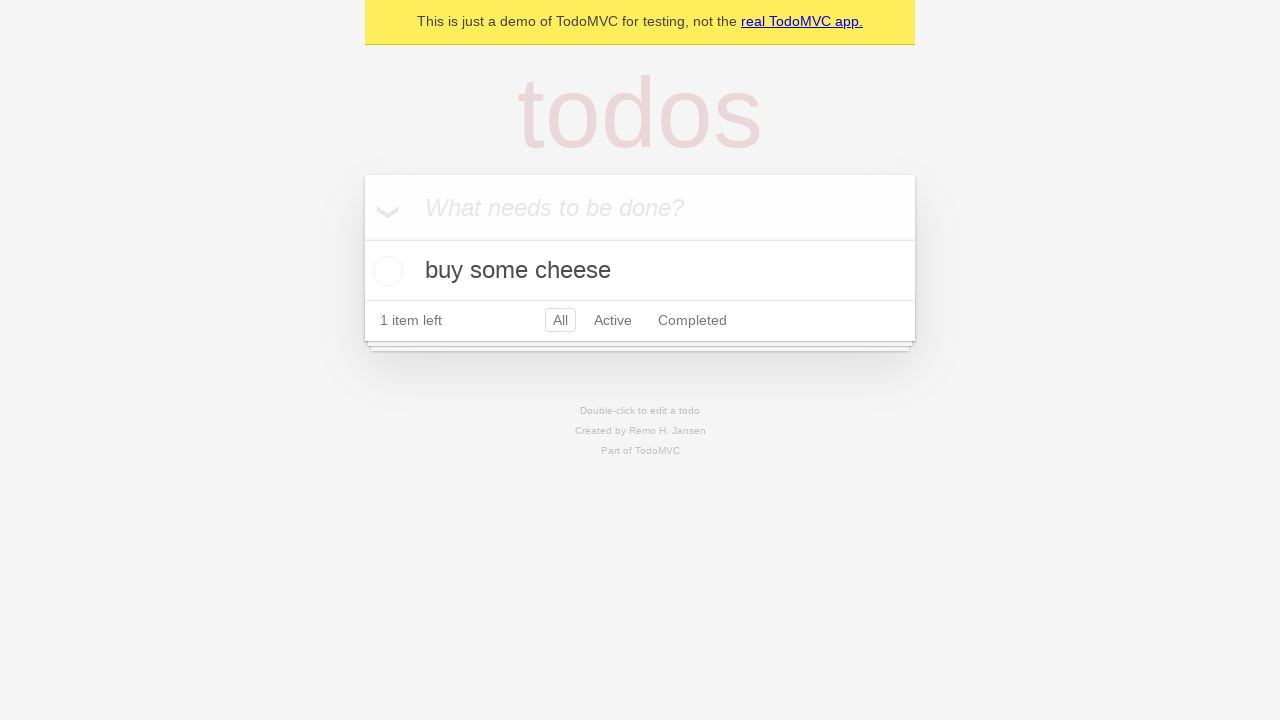

Filled todo input with 'feed the cat' on internal:attr=[placeholder="What needs to be done?"i]
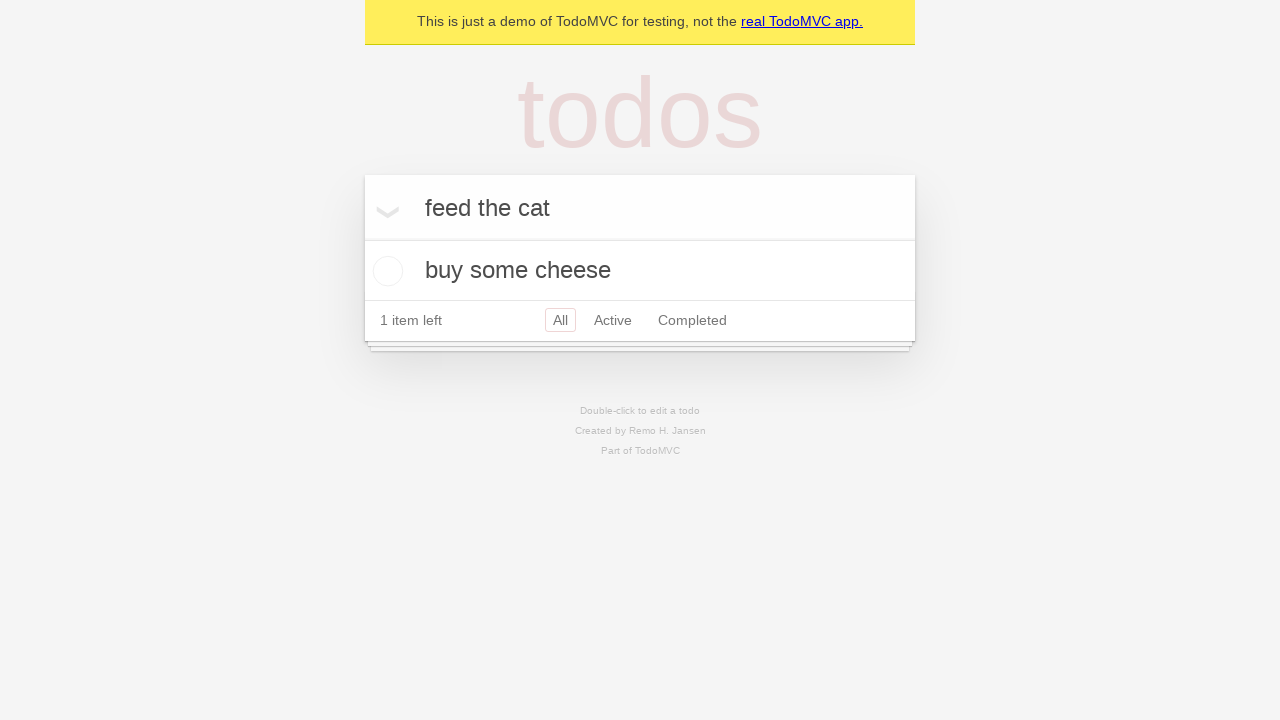

Pressed Enter to create second todo item on internal:attr=[placeholder="What needs to be done?"i]
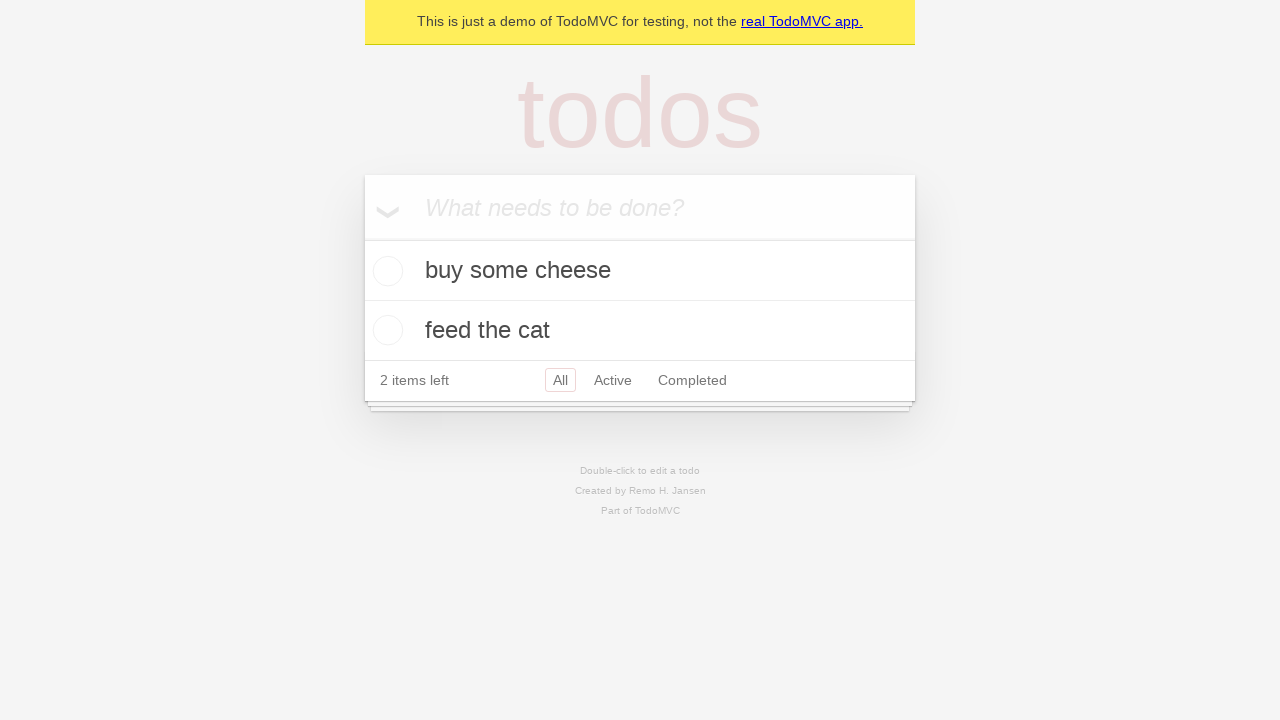

Filled todo input with 'book a doctors appointment' on internal:attr=[placeholder="What needs to be done?"i]
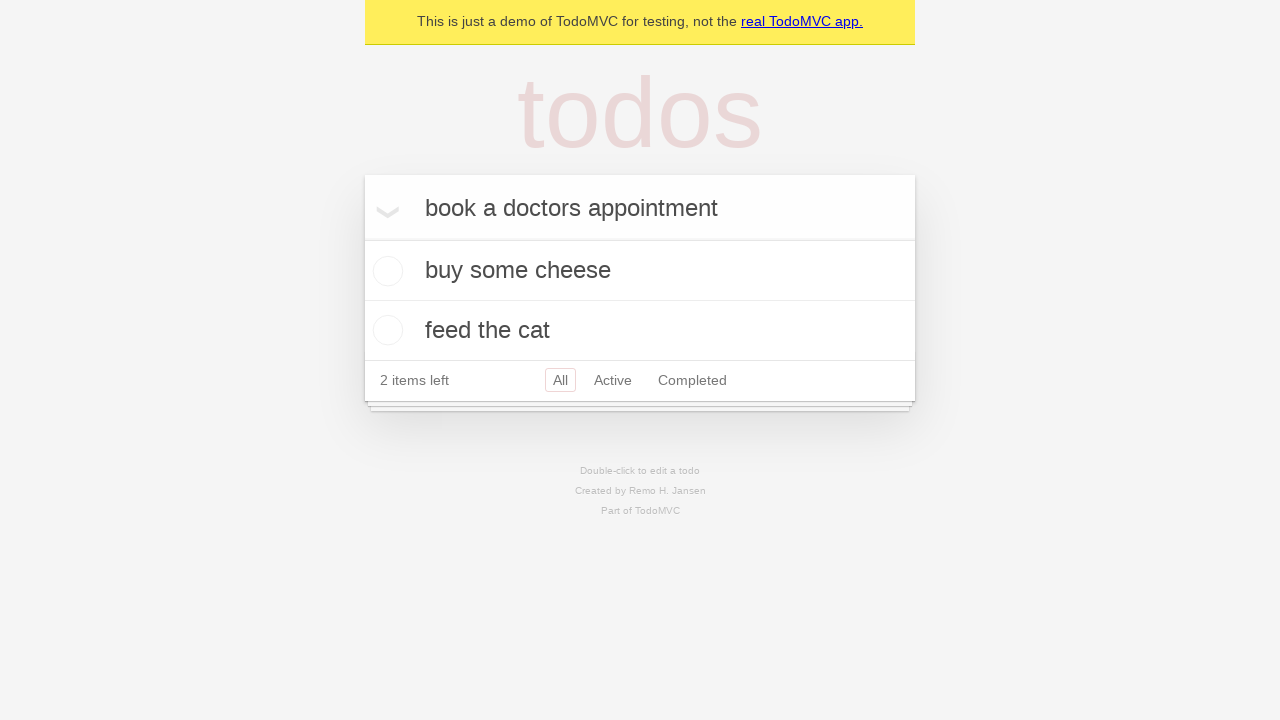

Pressed Enter to create third todo item on internal:attr=[placeholder="What needs to be done?"i]
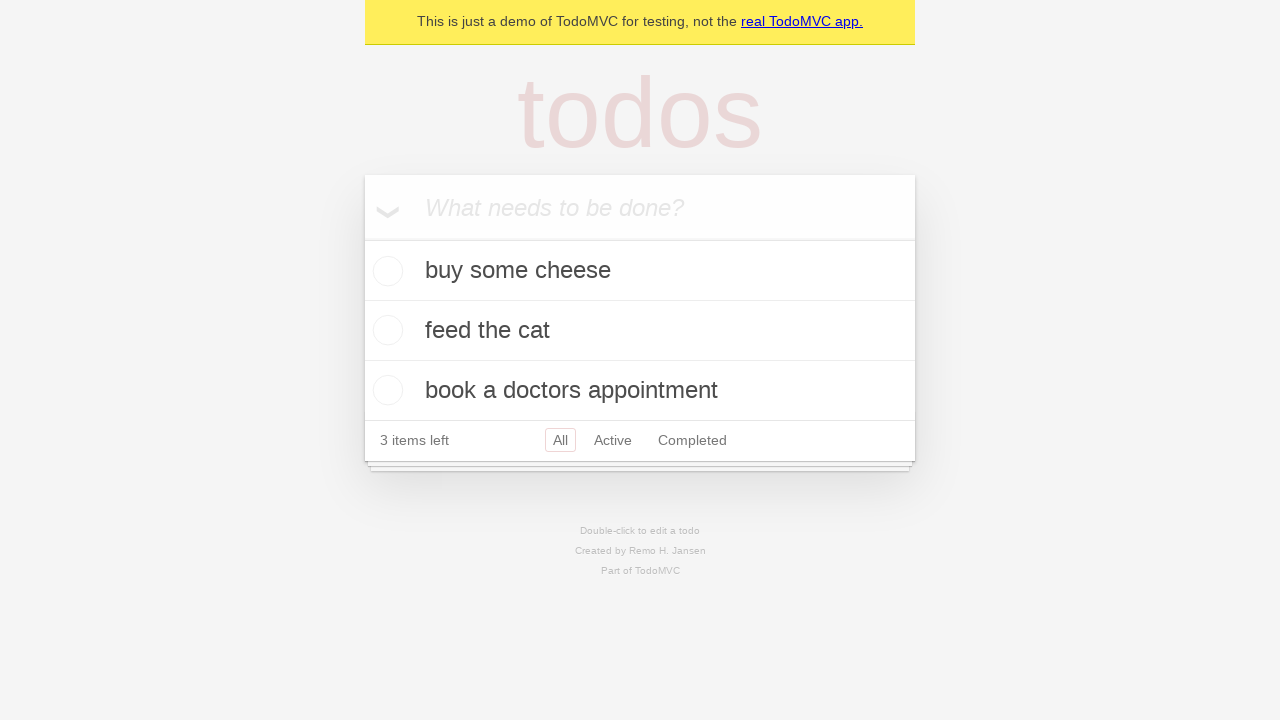

Double-clicked second todo item to enter edit mode at (640, 331) on internal:testid=[data-testid="todo-item"s] >> nth=1
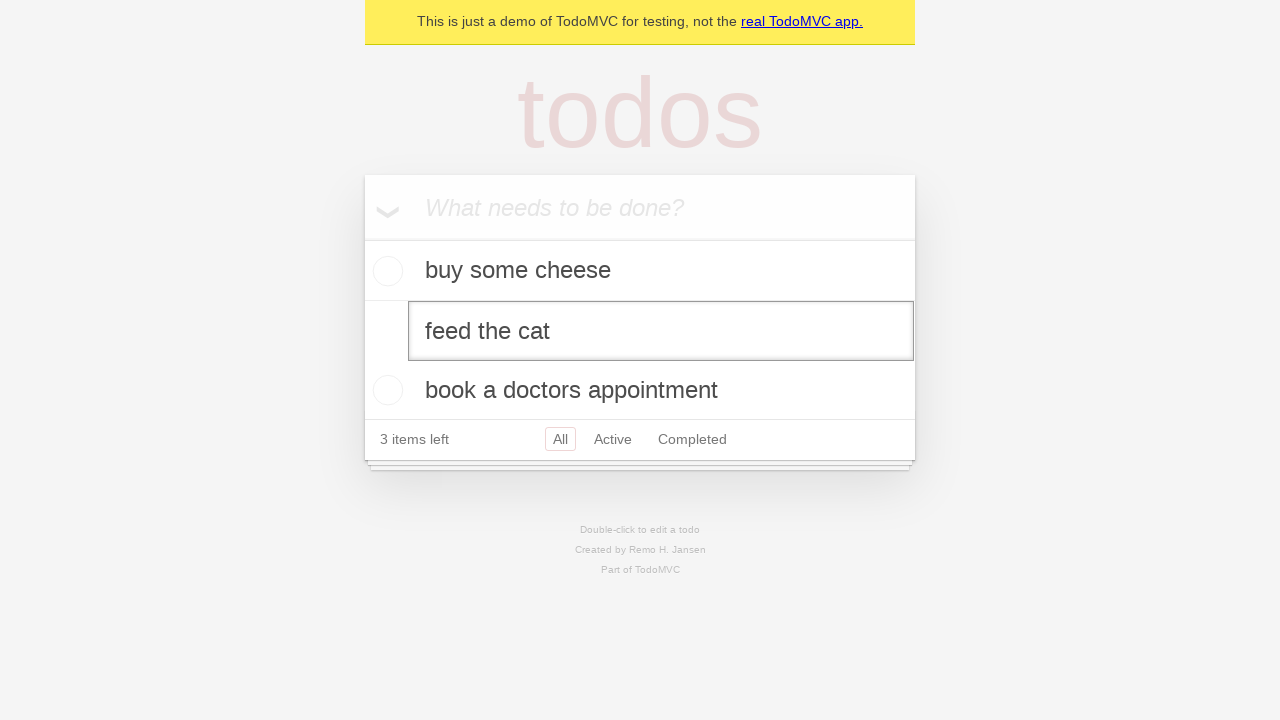

Filled edit textbox with 'buy some sausages' on internal:testid=[data-testid="todo-item"s] >> nth=1 >> internal:role=textbox[nam
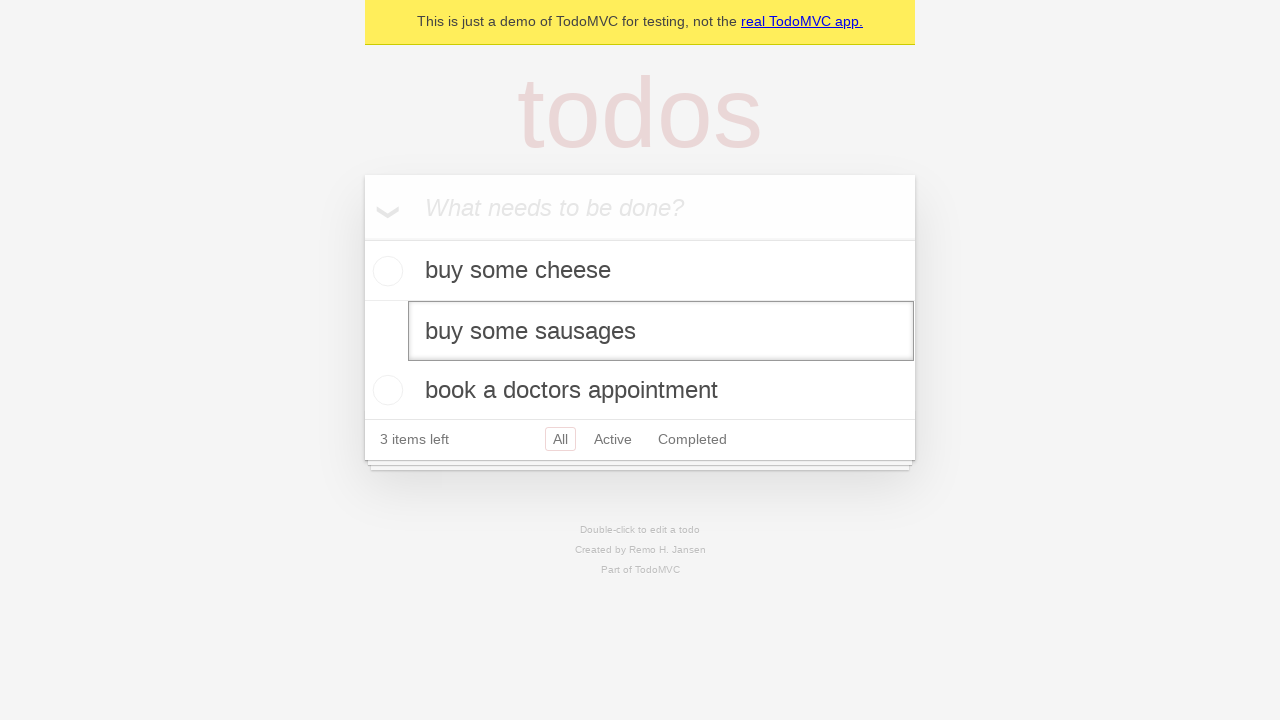

Dispatched blur event to save edited todo
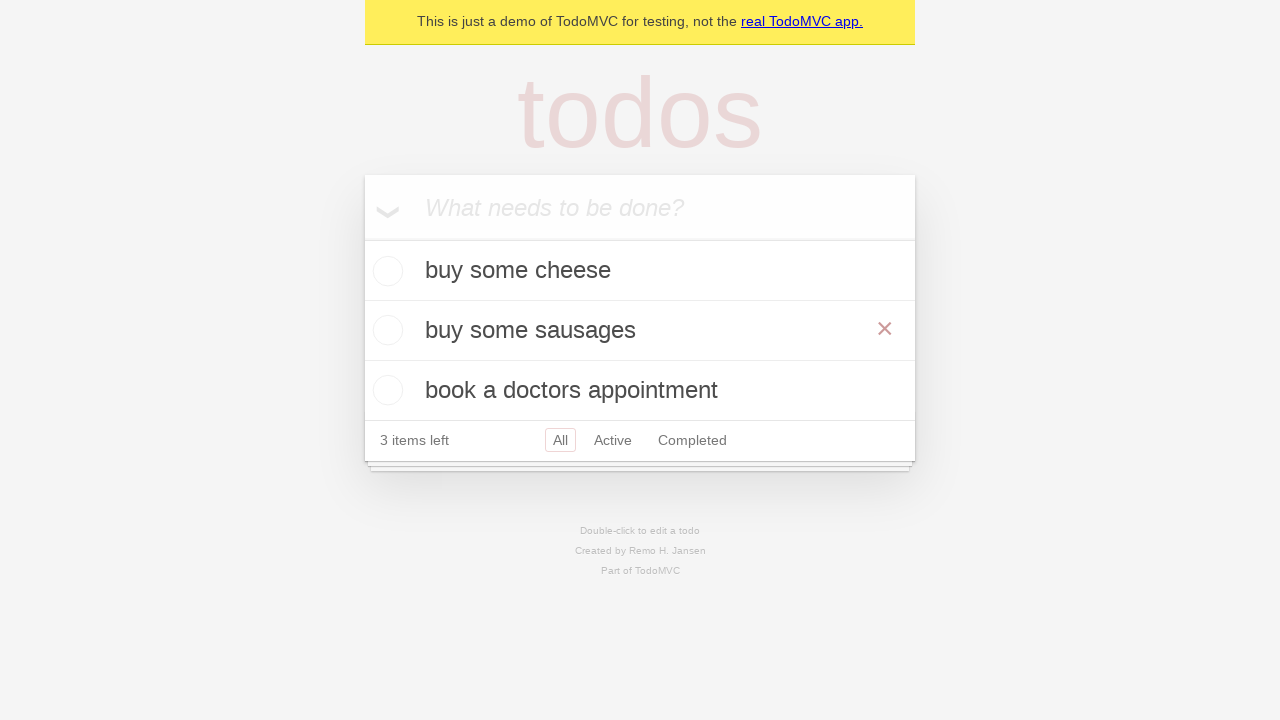

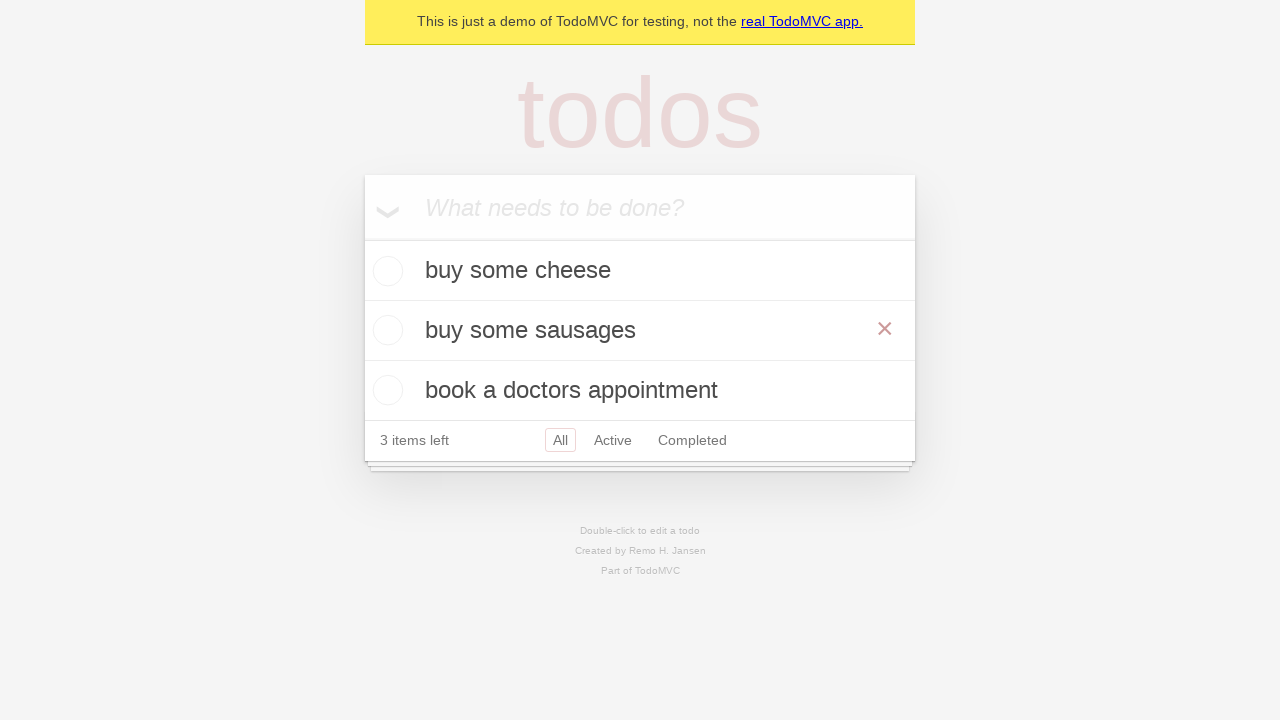